Tests the student registration form by filling all fields (name, email, gender, mobile, date of birth, subjects, picture upload, address, state/city) and submitting, then verifying a confirmation modal appears.

Starting URL: https://demoqa.com/automation-practice-form

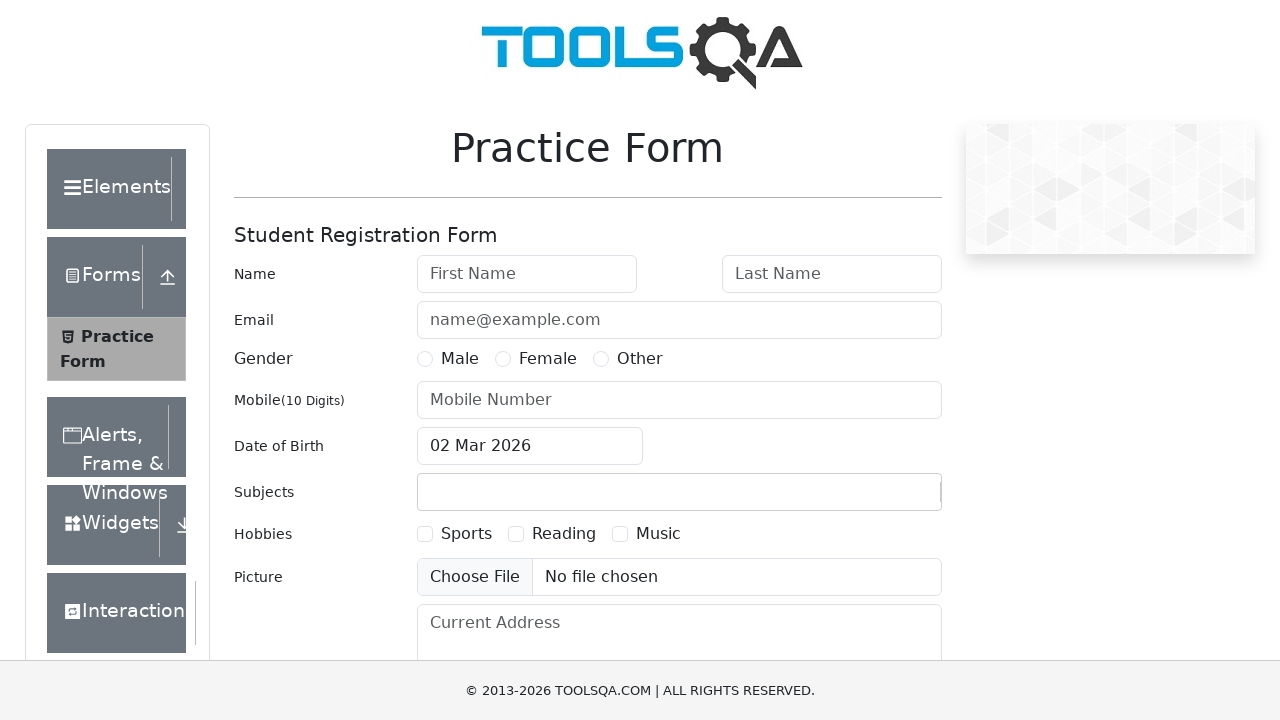

Filled First Name field with 'Alexander' on #firstName
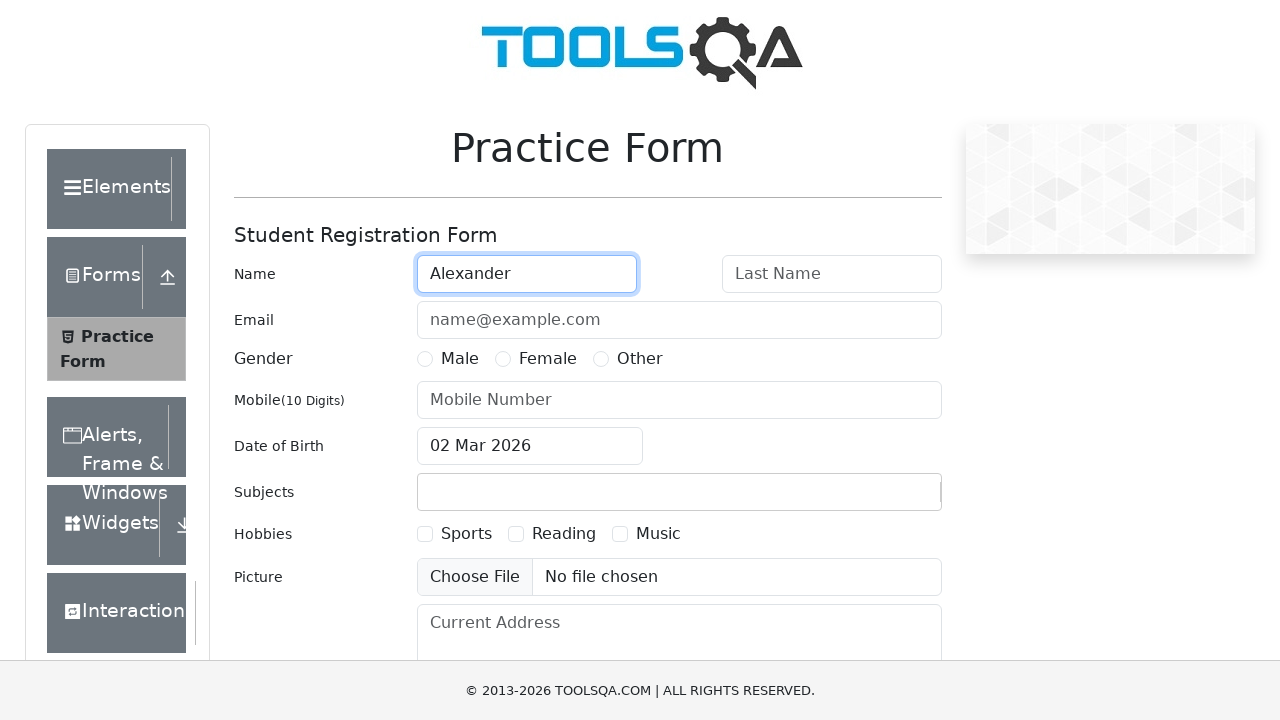

Filled Last Name field with 'Petrov' on #lastName
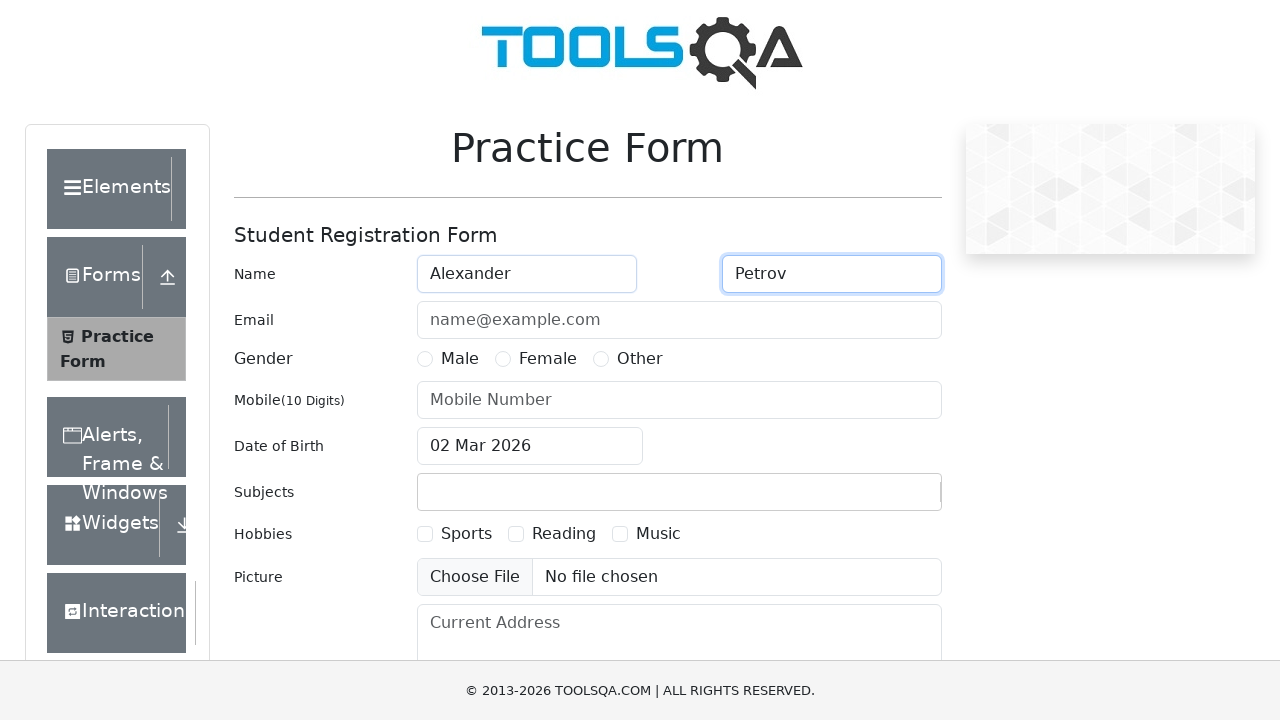

Filled Email field with 'alexander.petrov@example.com' on #userEmail
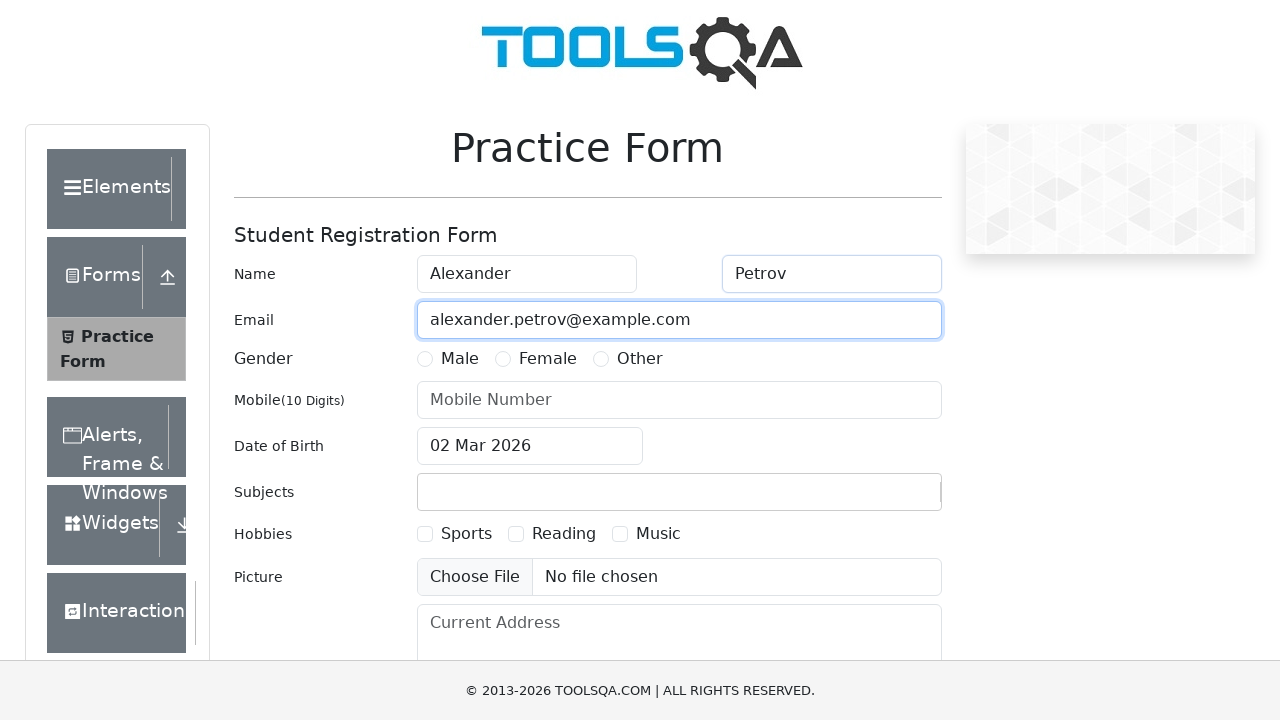

Selected Male gender option at (460, 359) on label[for='gender-radio-1']
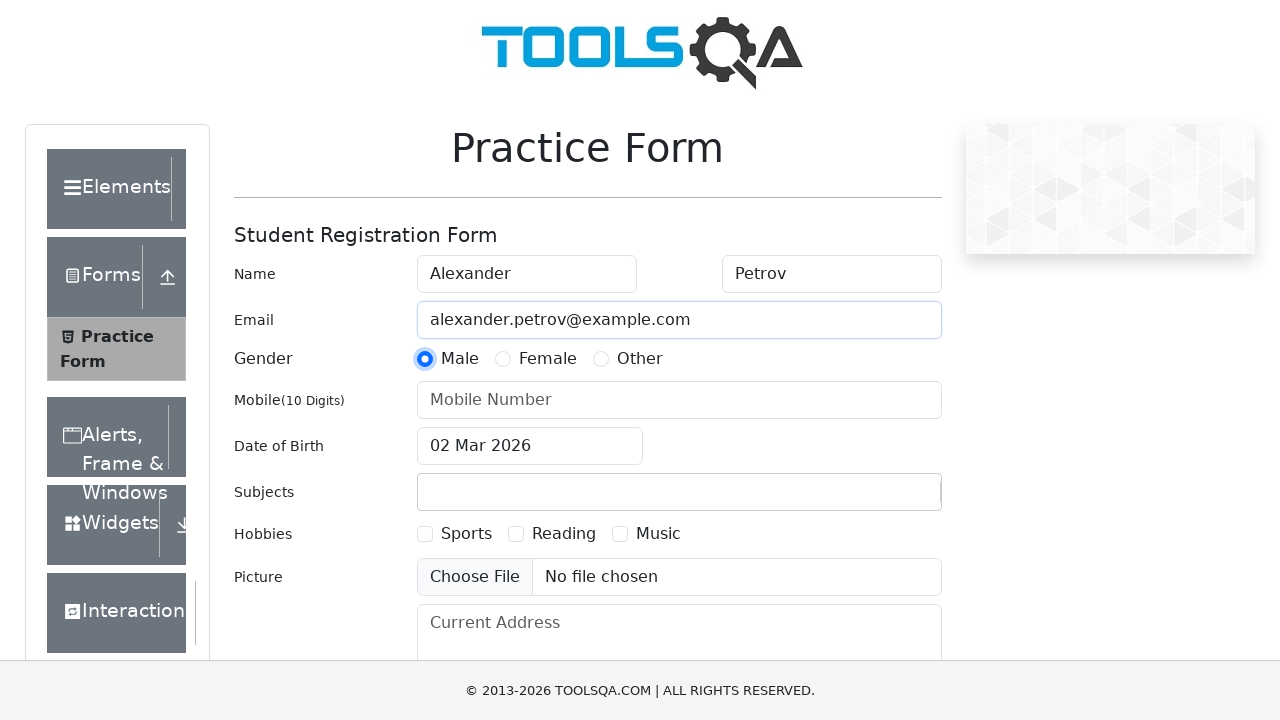

Filled Mobile number field with '9876543210' on #userNumber
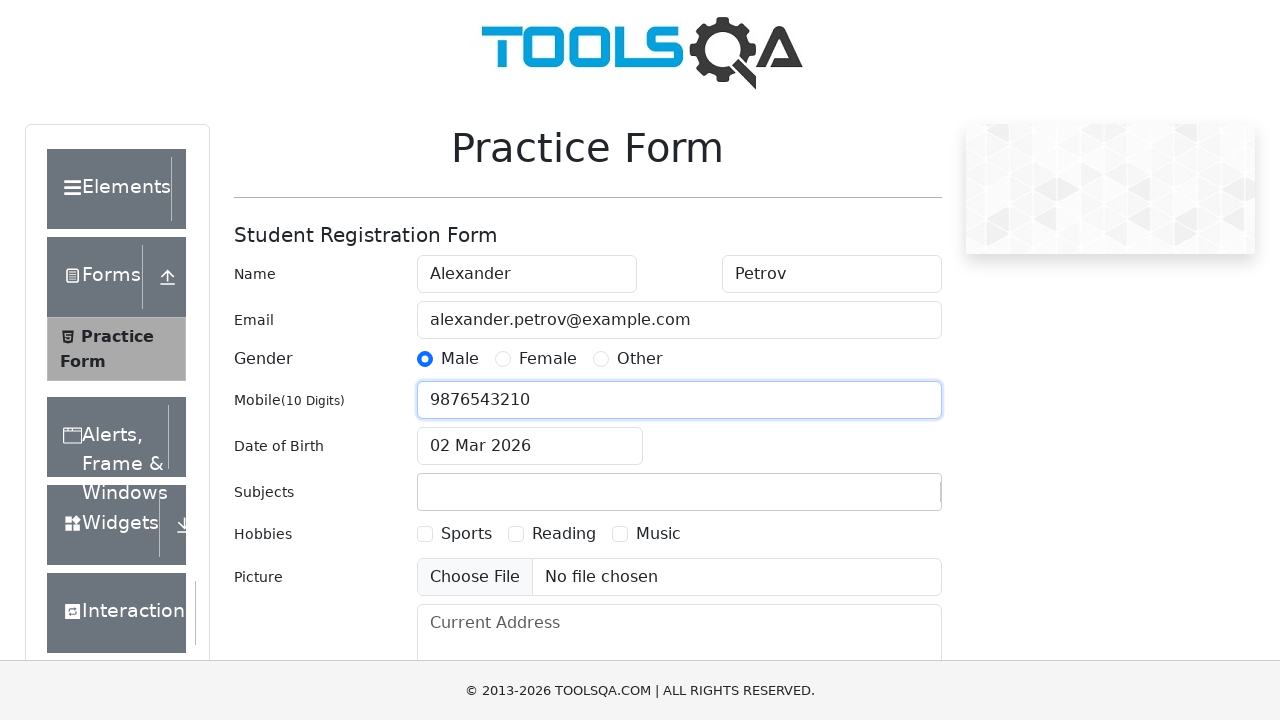

Clicked Date of Birth field to open date picker at (530, 446) on #dateOfBirthInput
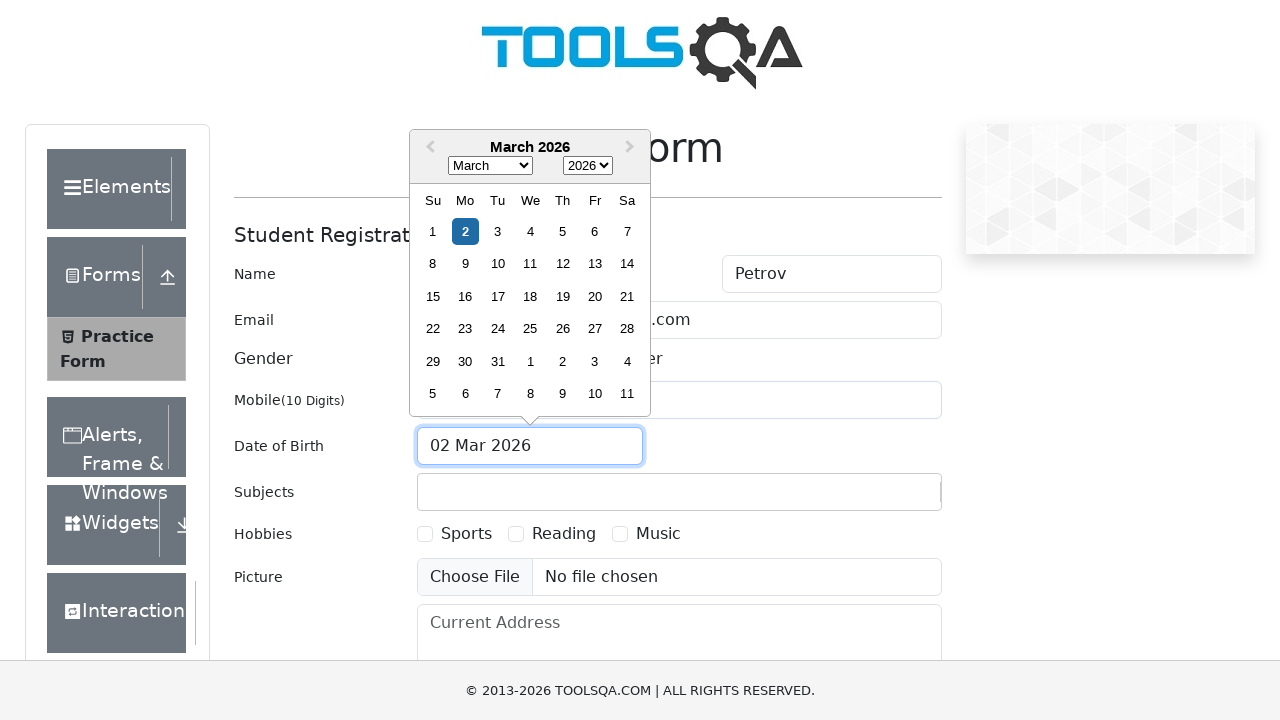

Selected year 1995 from date picker on .react-datepicker__year-select
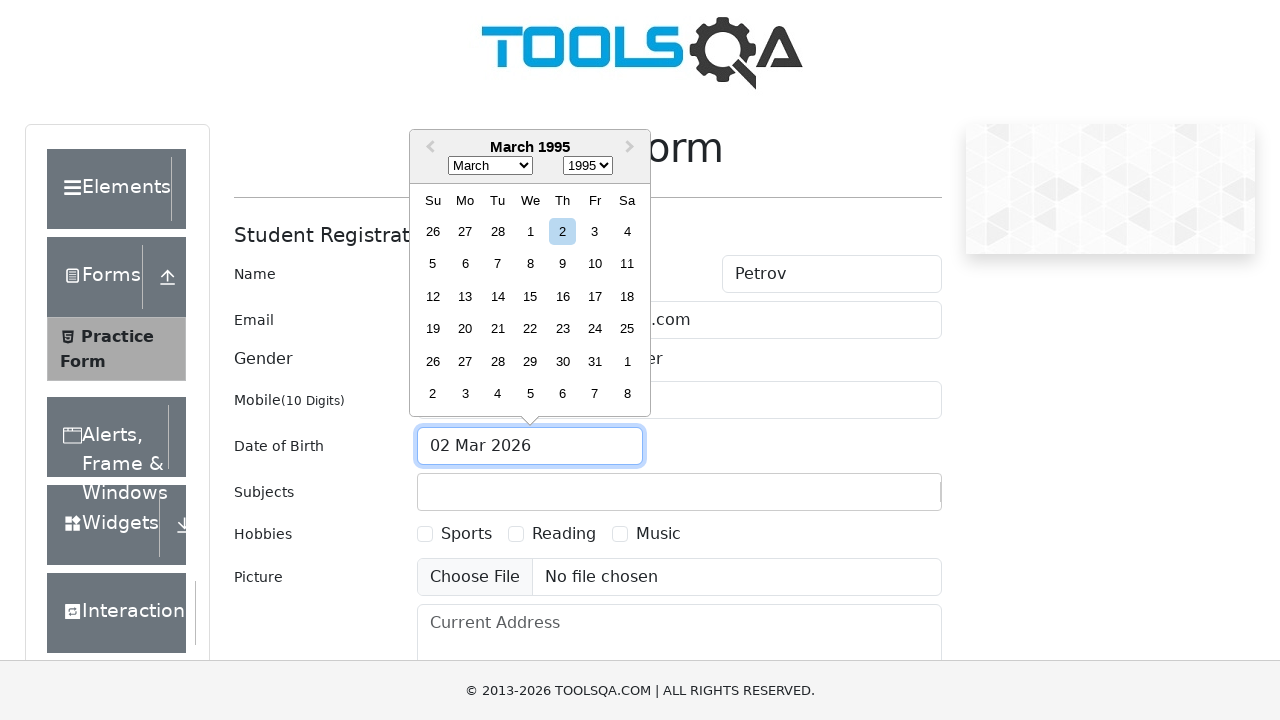

Selected month 5 (June) from date picker on .react-datepicker__month-select
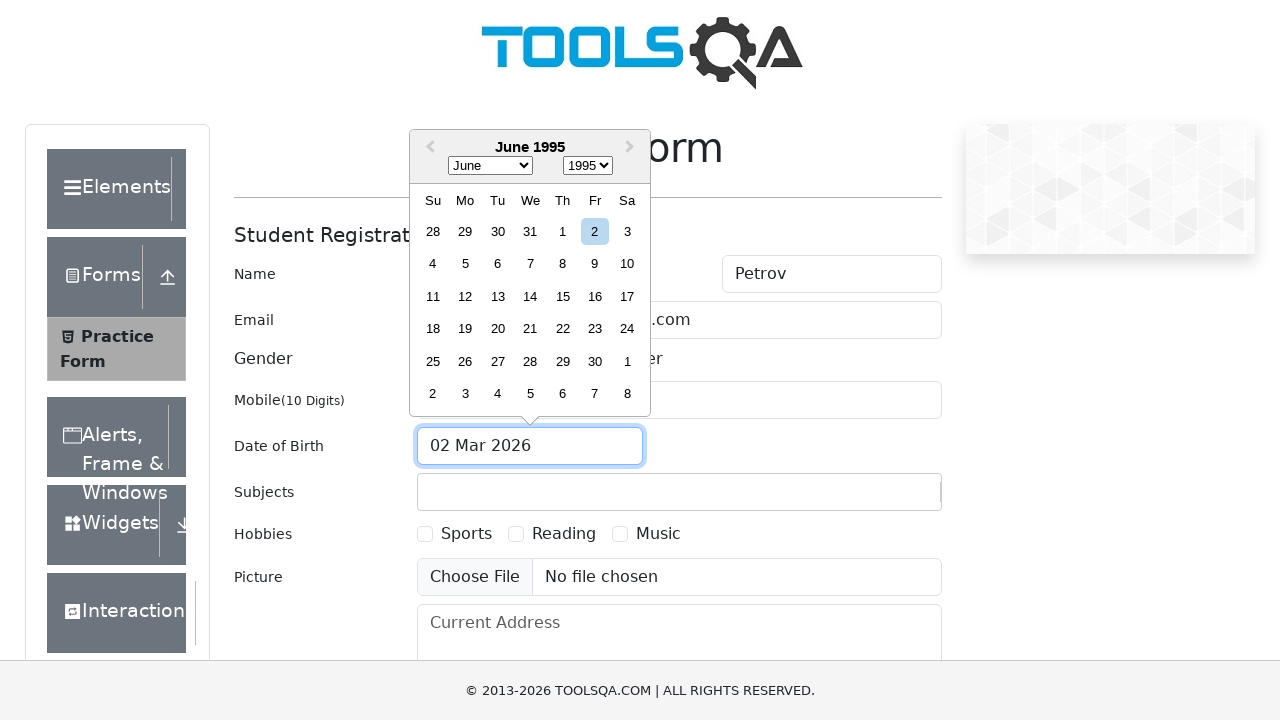

Selected day 15 from date picker at (562, 296) on .react-datepicker__day--015:not(.react-datepicker__day--outside-month)
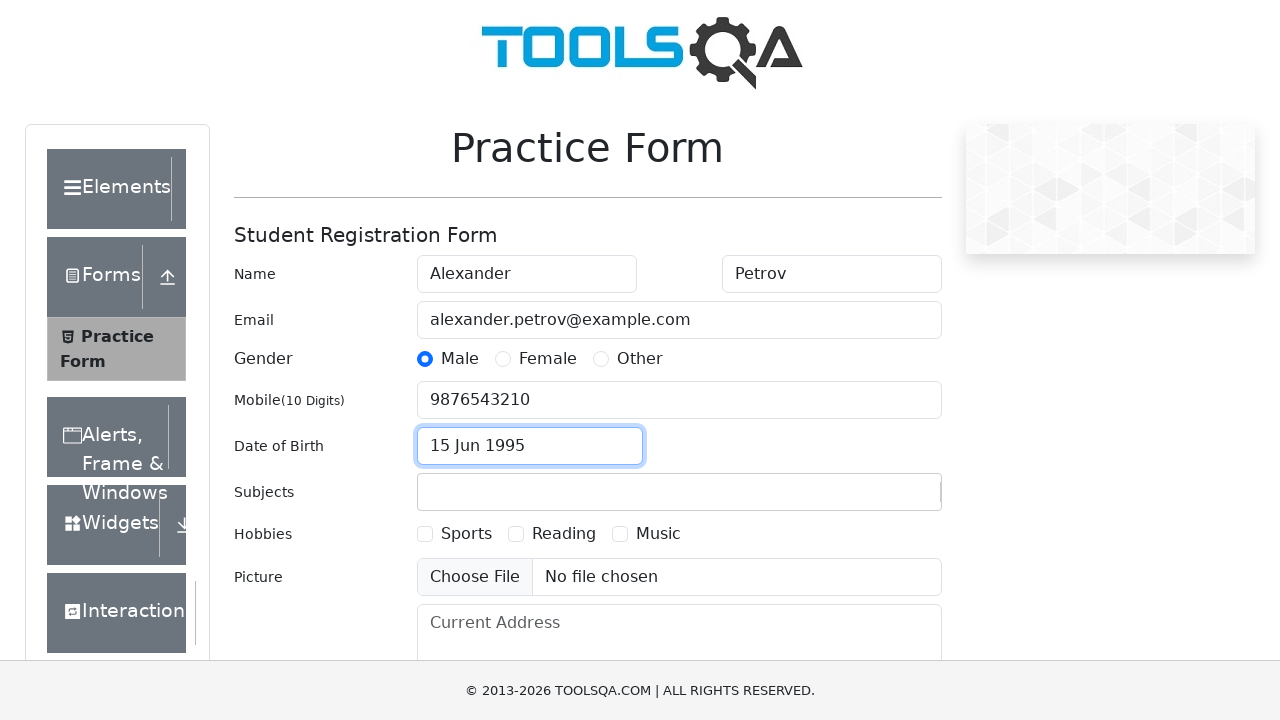

Filled Subjects field with 'Computer Science' on #subjectsInput
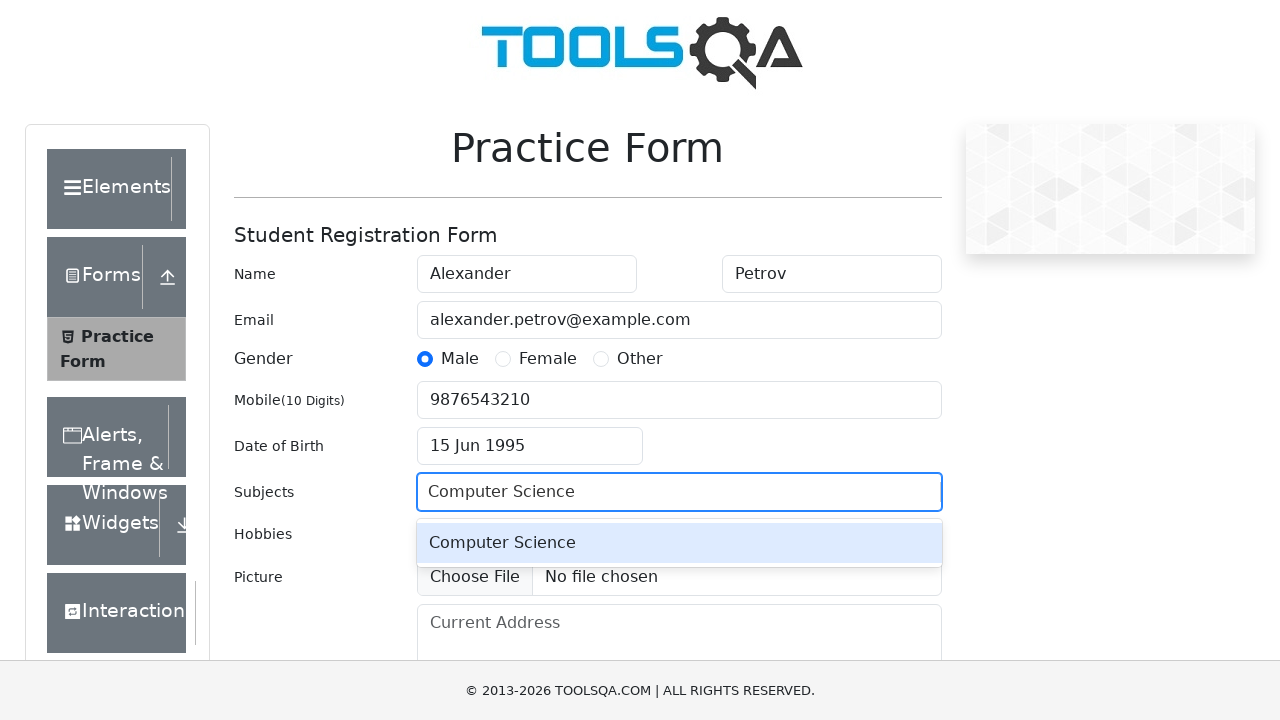

Pressed Enter to select subject from autocomplete
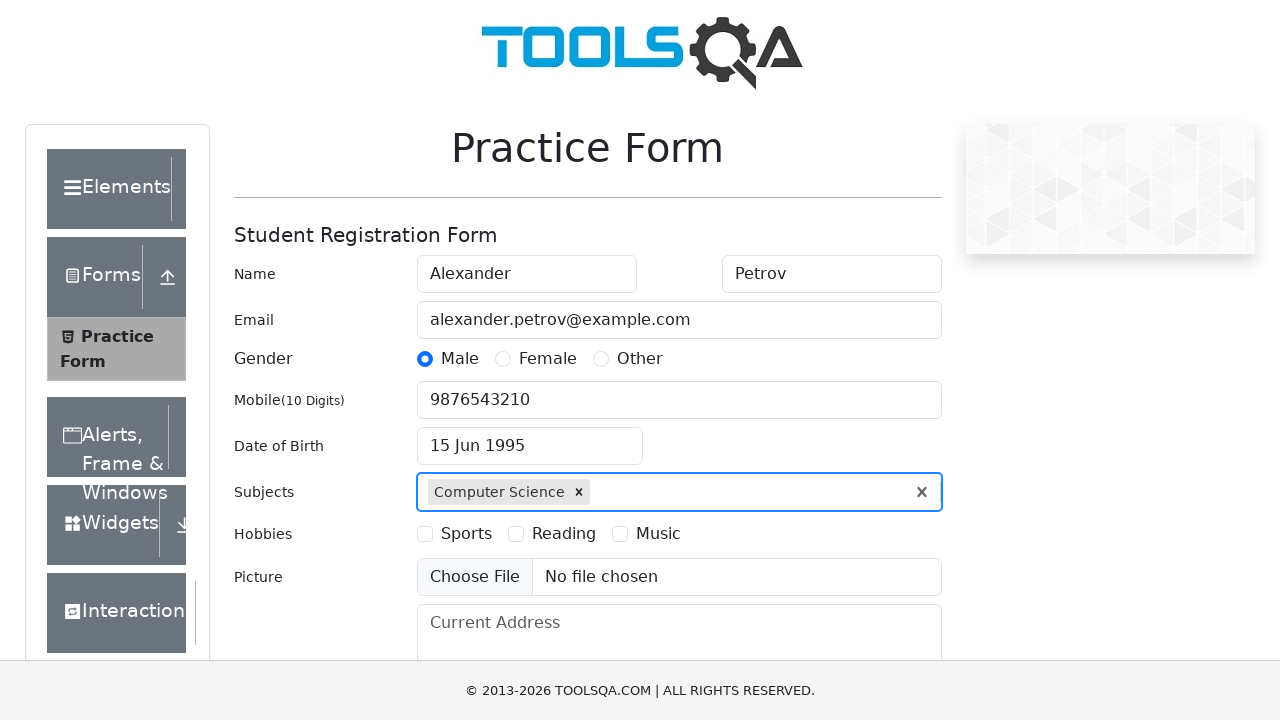

Uploaded picture file
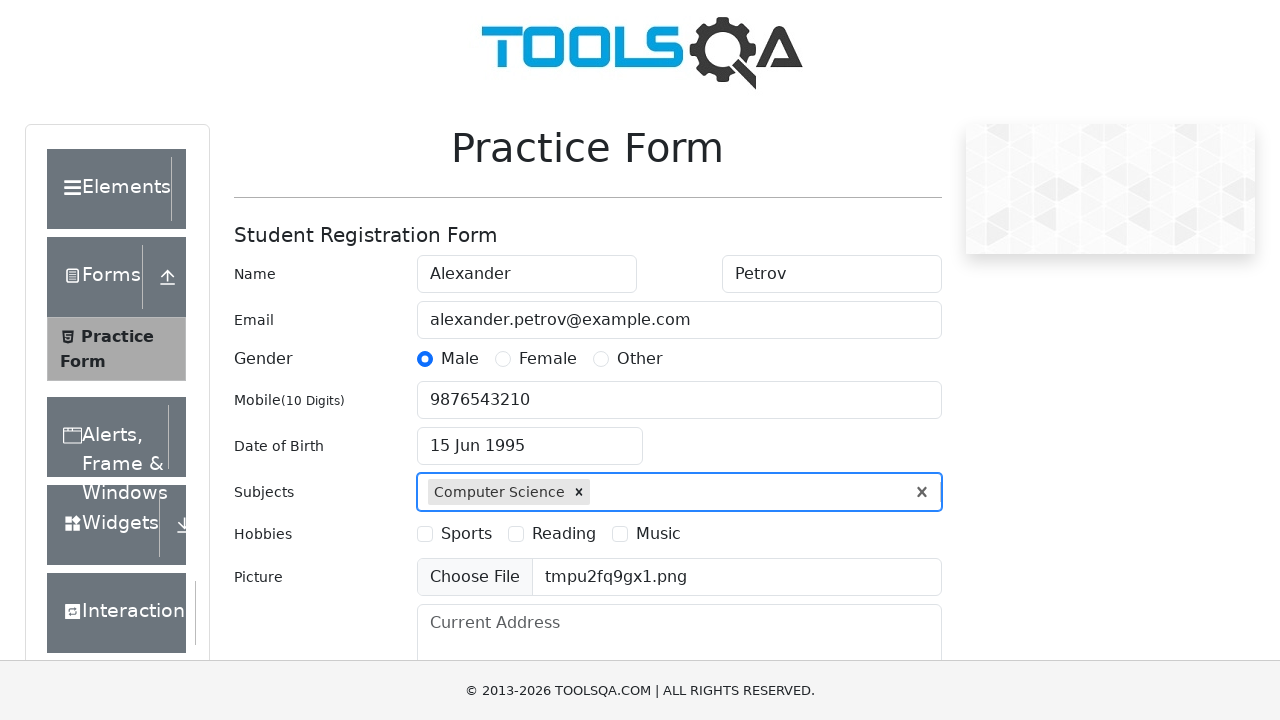

Filled Current Address field with '123 Test Street, Moscow' on #currentAddress
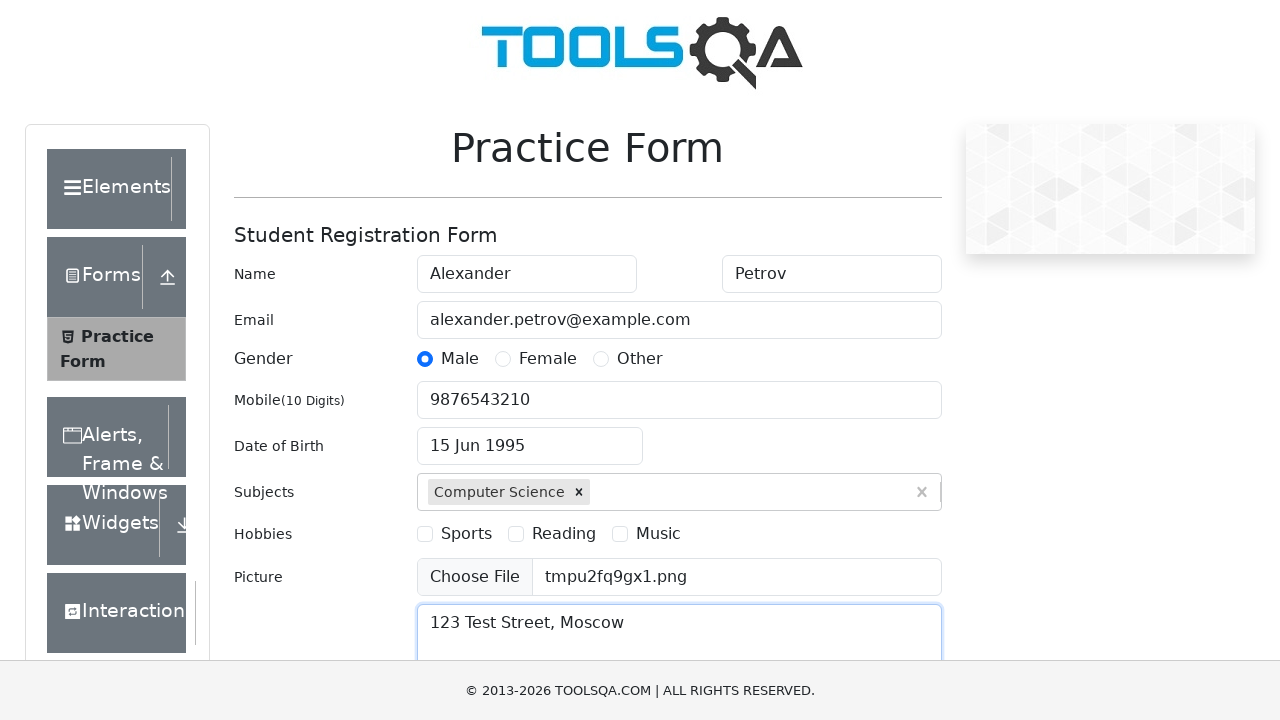

Scrolled page to bottom to reveal state dropdown
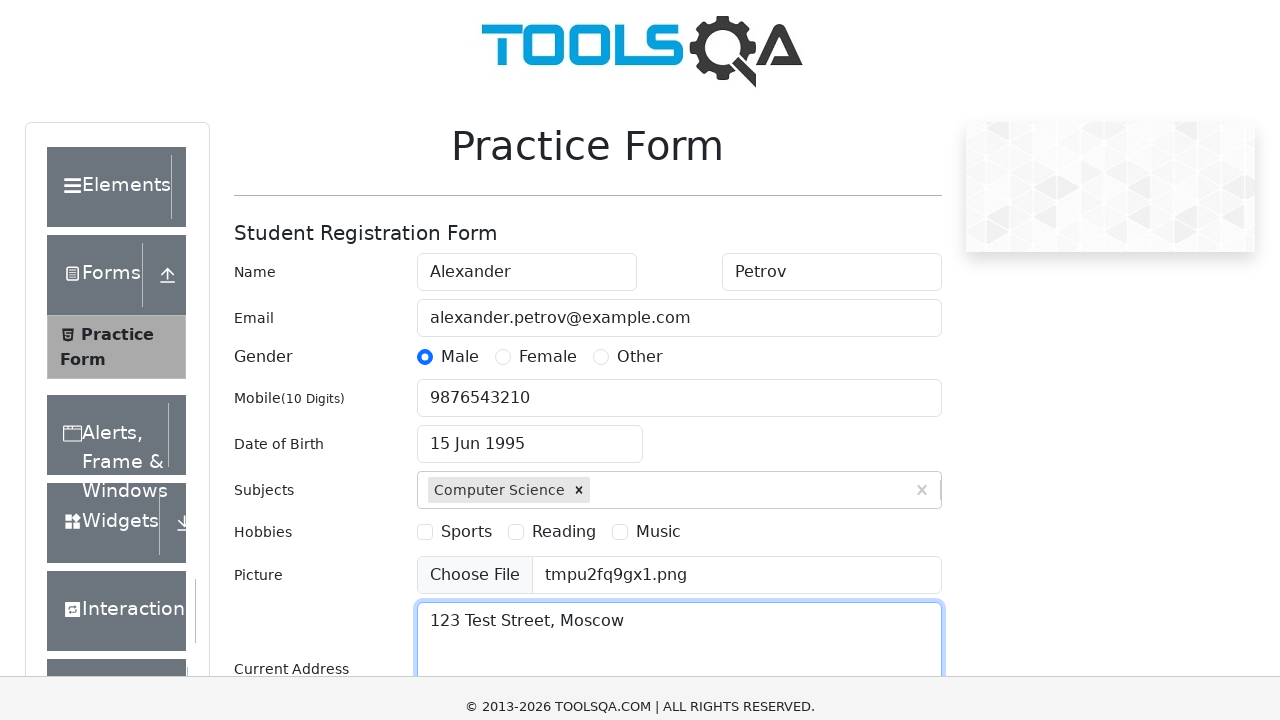

Clicked State dropdown to open options at (527, 437) on #state
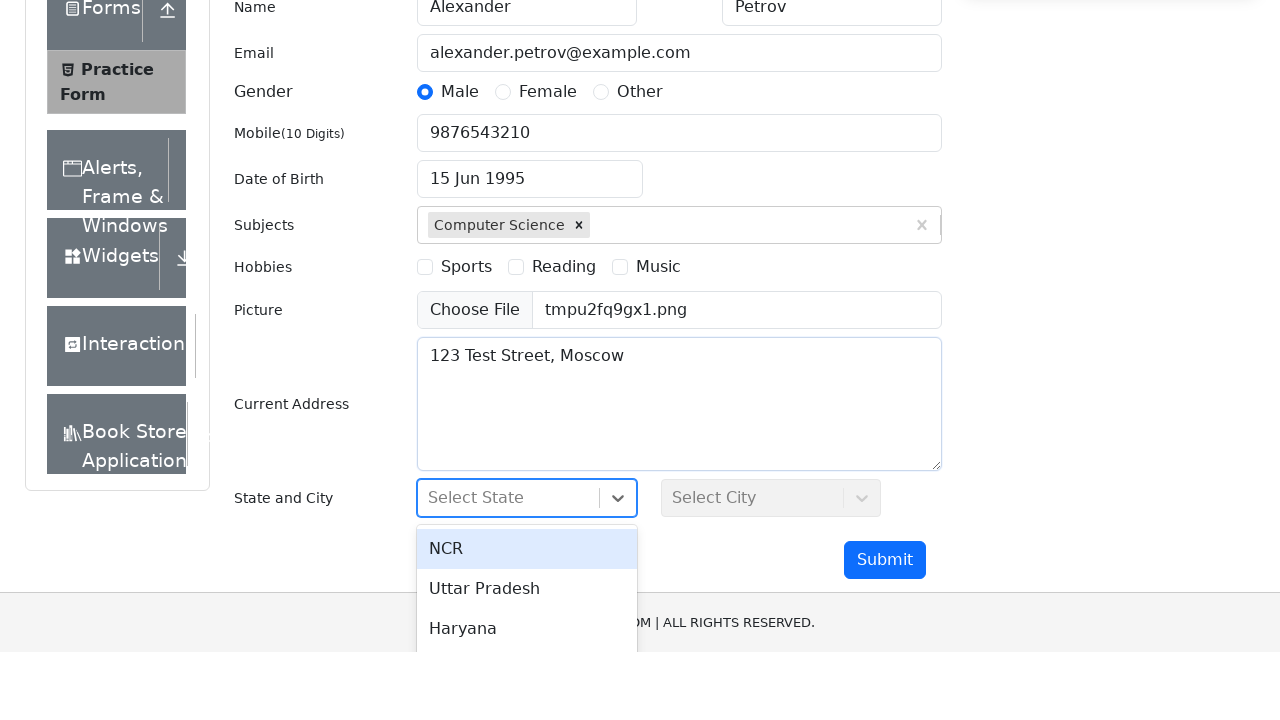

Selected NCR from State dropdown at (527, 528) on #react-select-3-option-1
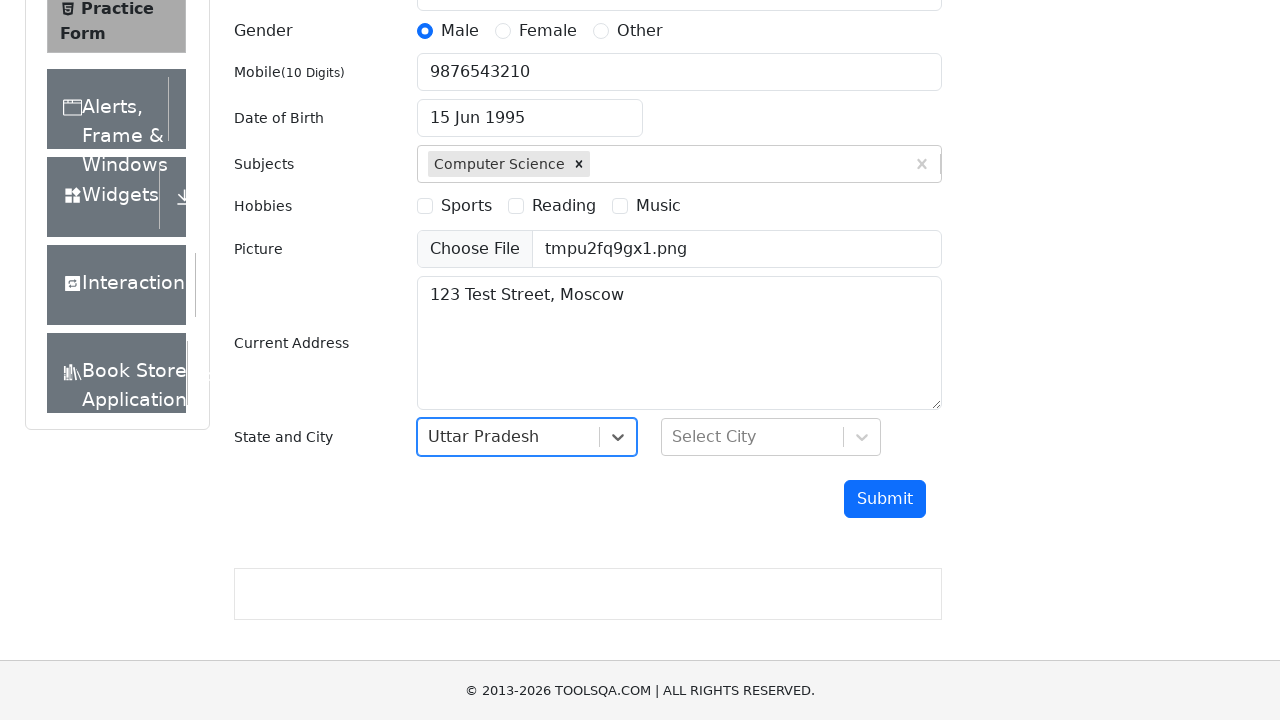

Clicked City dropdown to open options at (771, 437) on #city
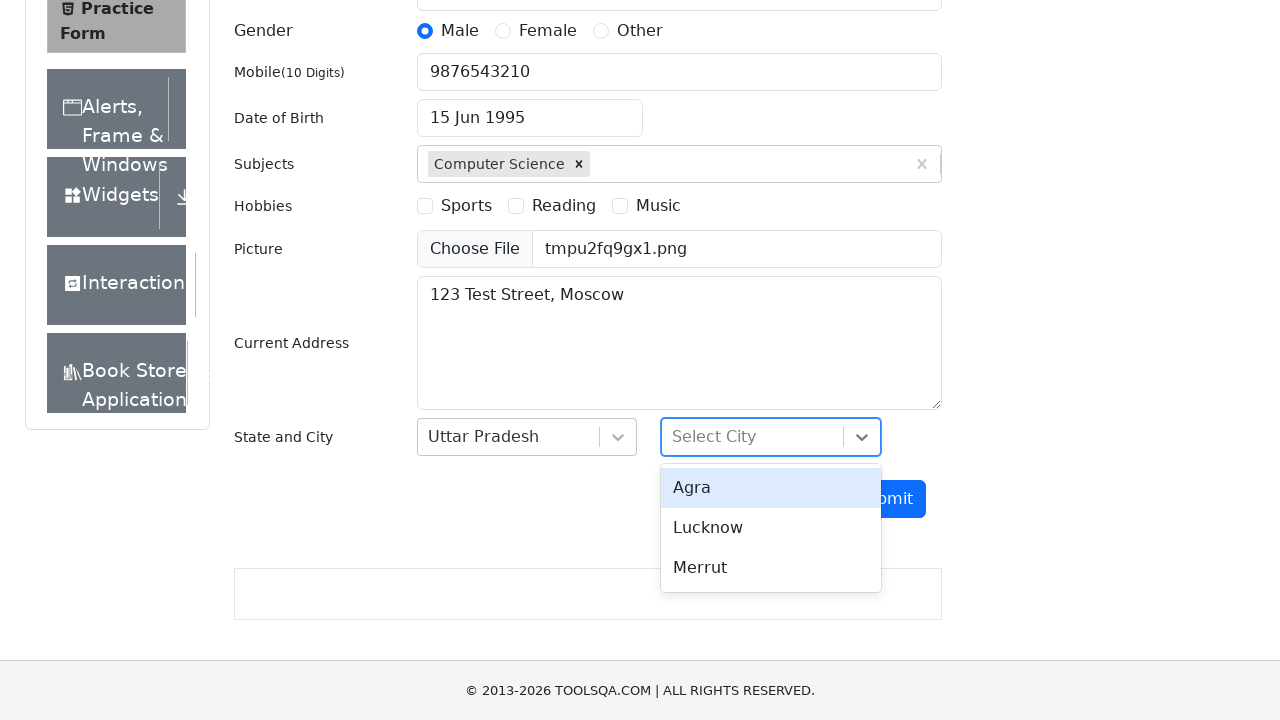

Selected first available city from City dropdown at (771, 488) on #react-select-4-option-0
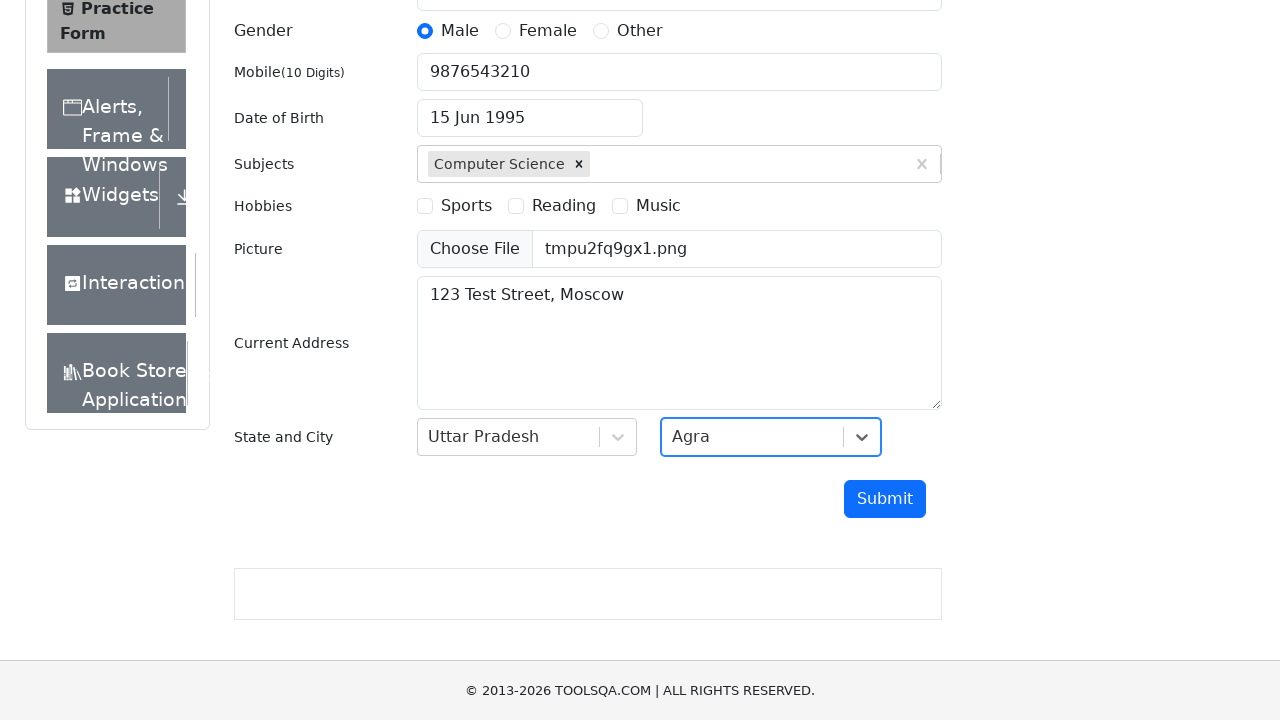

Clicked Submit button to submit the registration form at (885, 499) on #submit
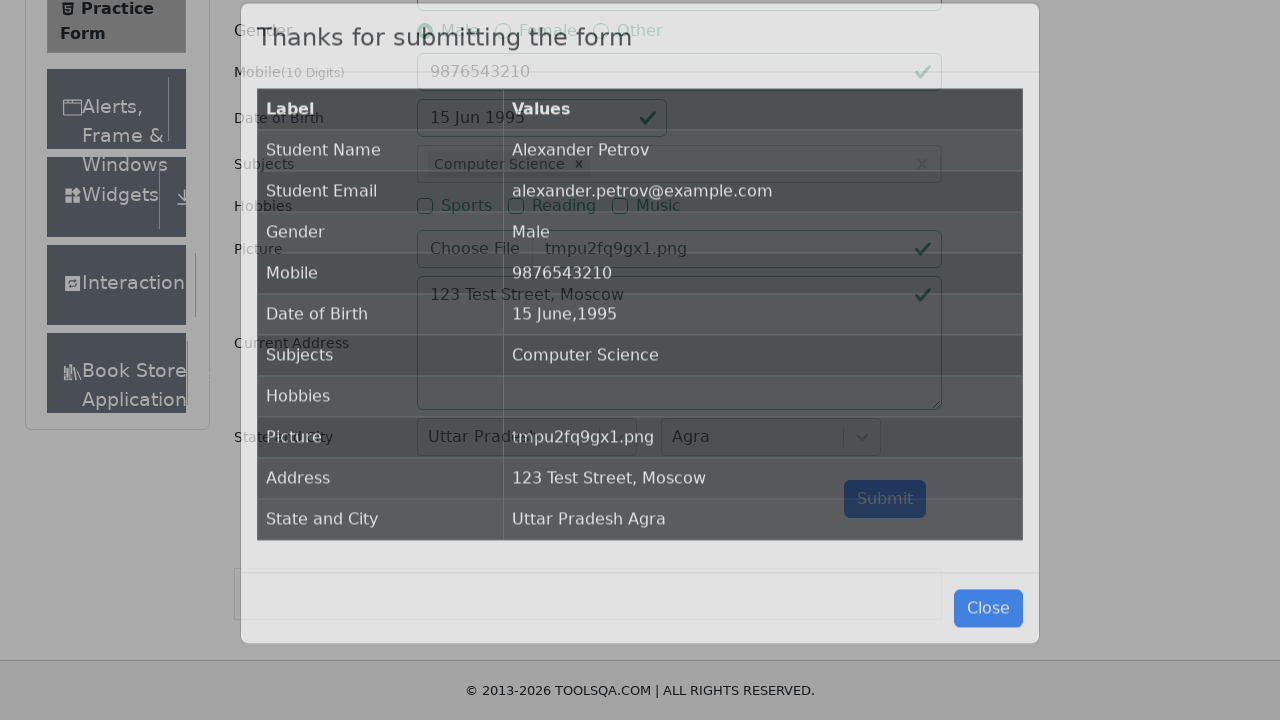

Confirmation modal appeared on the page
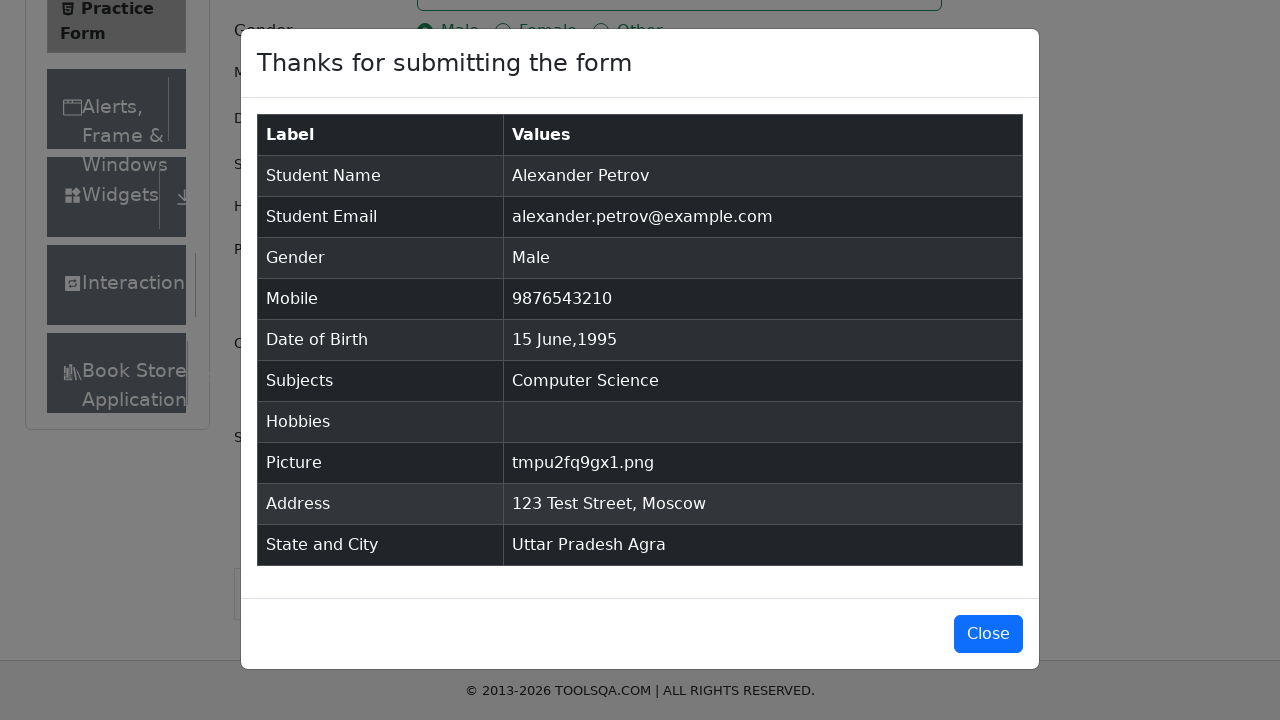

Verified modal title contains 'Thanks for submitting the form'
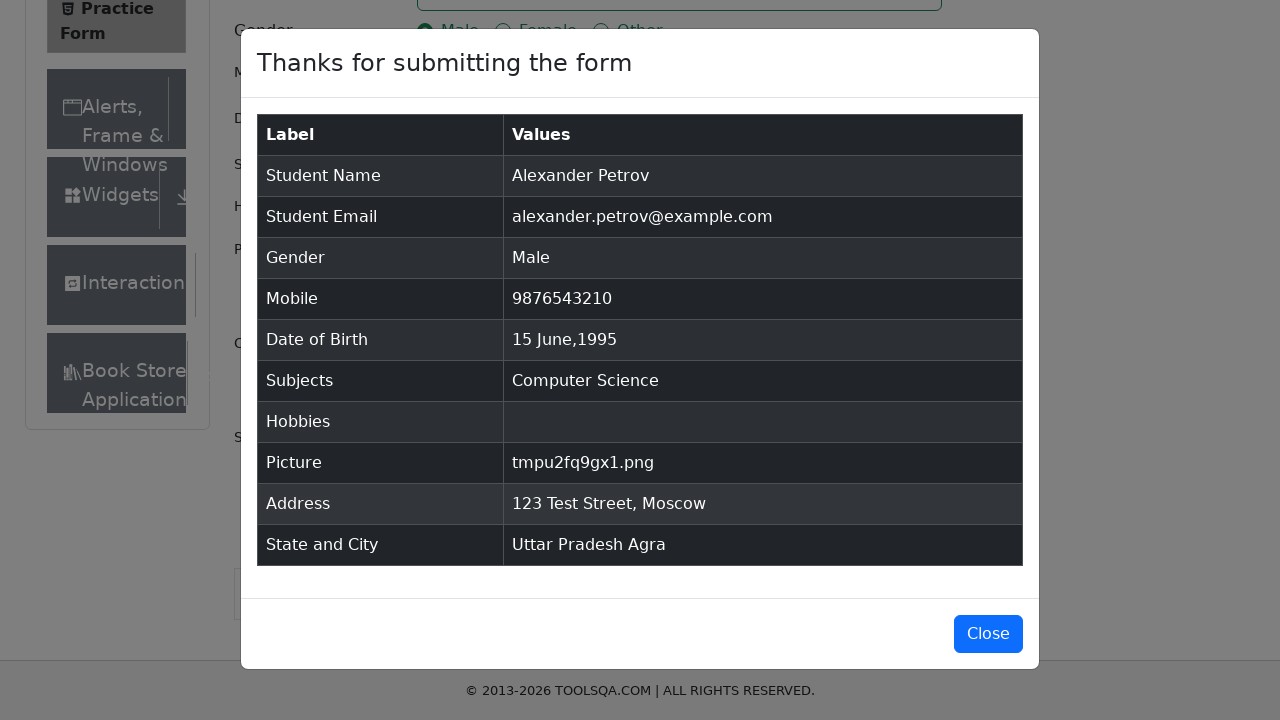

Cleaned up temporary uploaded file
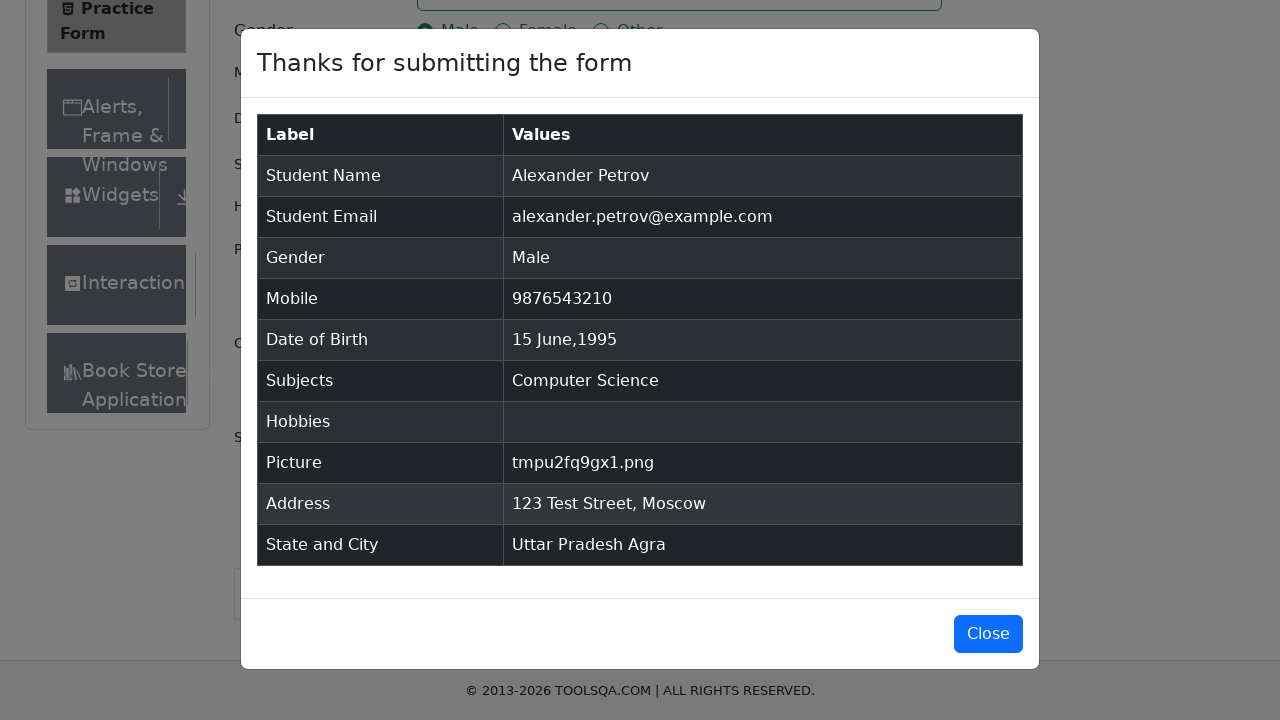

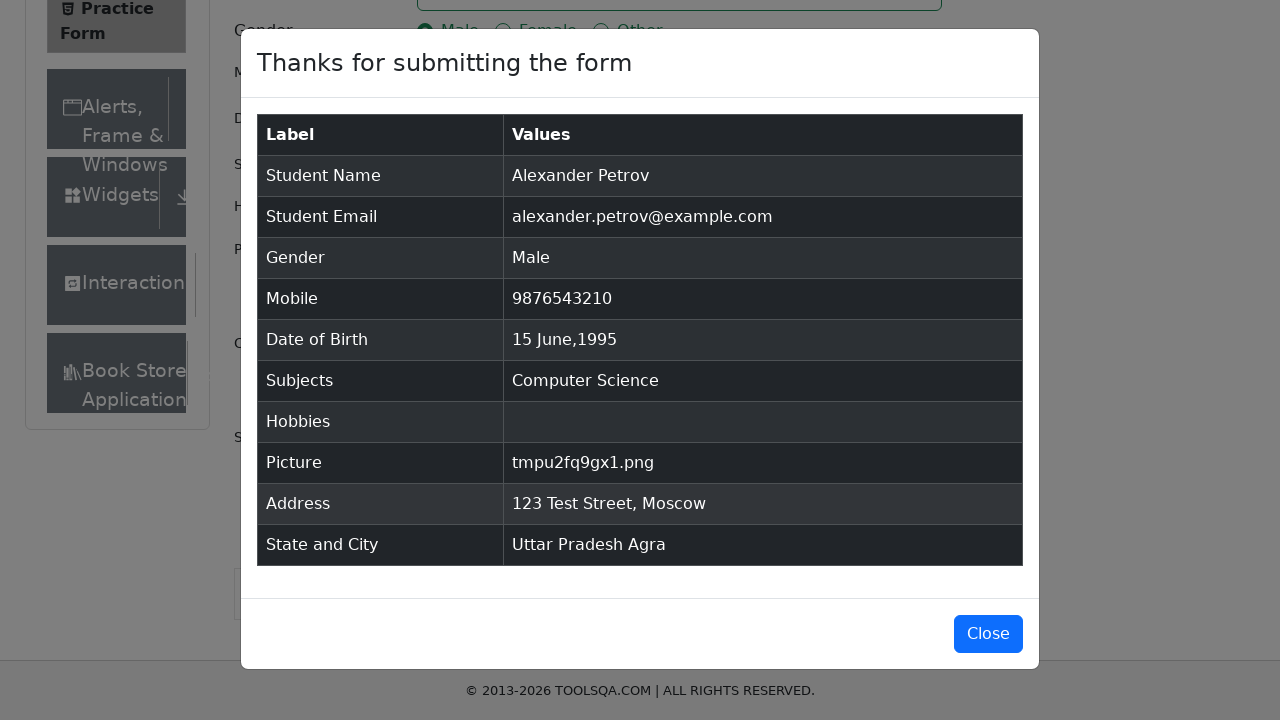